Tests filtering todos by Active status using the routing link

Starting URL: https://demo.playwright.dev/todomvc

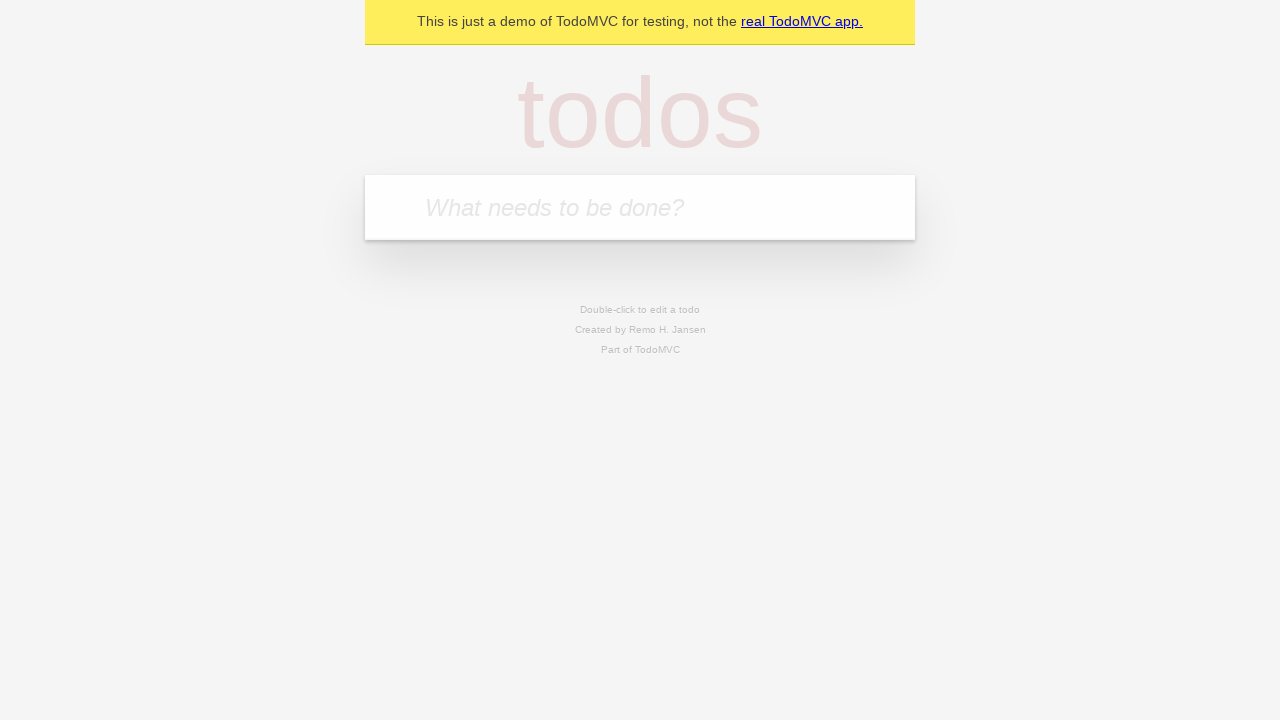

Filled todo input with 'buy some cheese' on internal:attr=[placeholder="What needs to be done?"i]
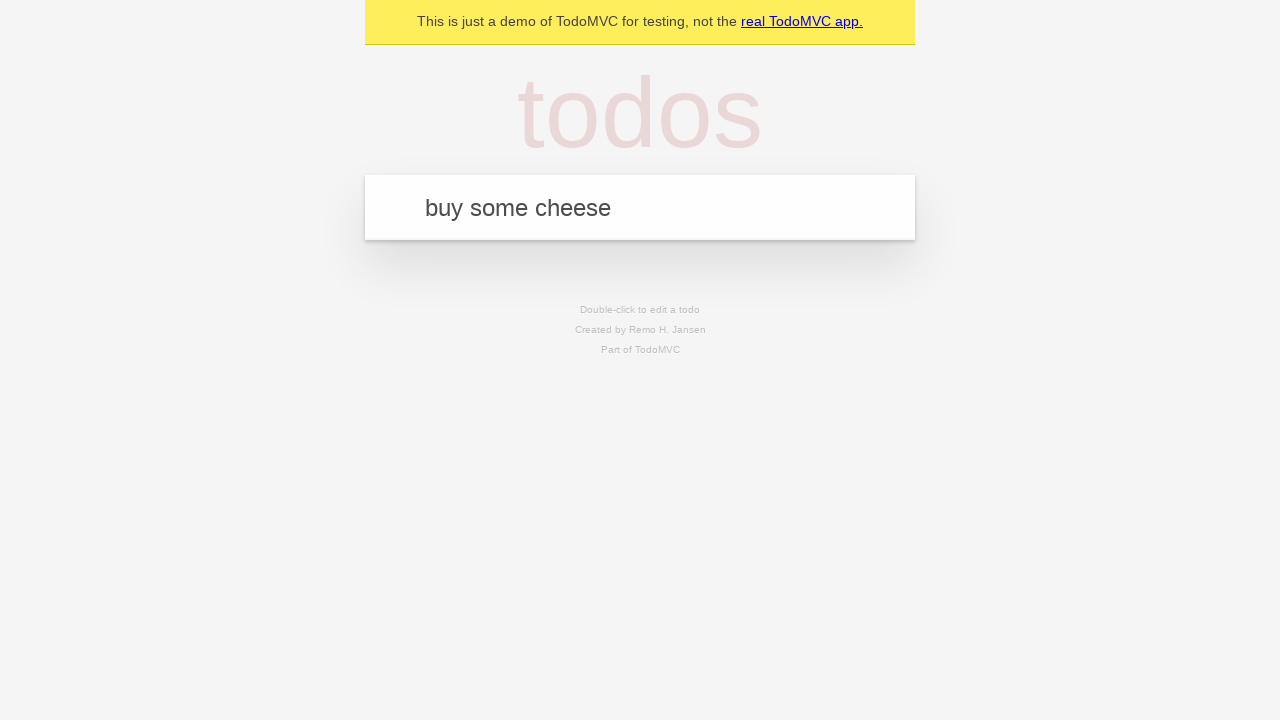

Pressed Enter to add first todo on internal:attr=[placeholder="What needs to be done?"i]
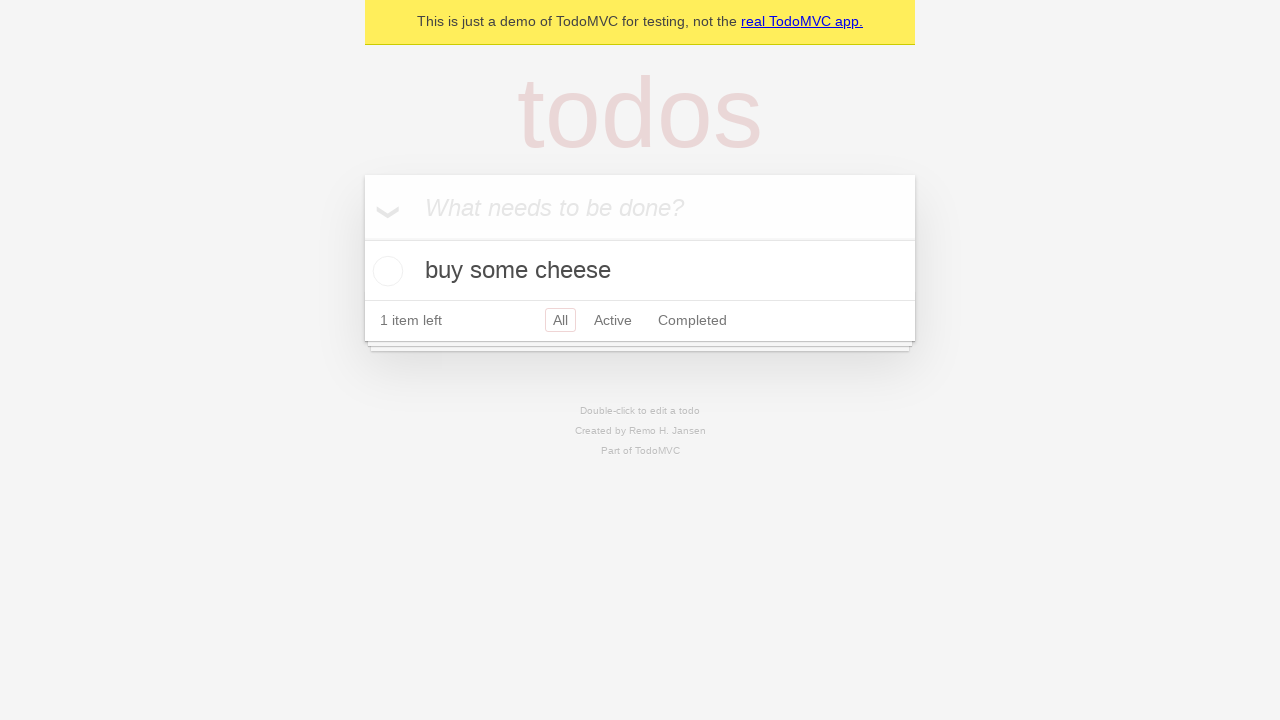

Filled todo input with 'feed the cat' on internal:attr=[placeholder="What needs to be done?"i]
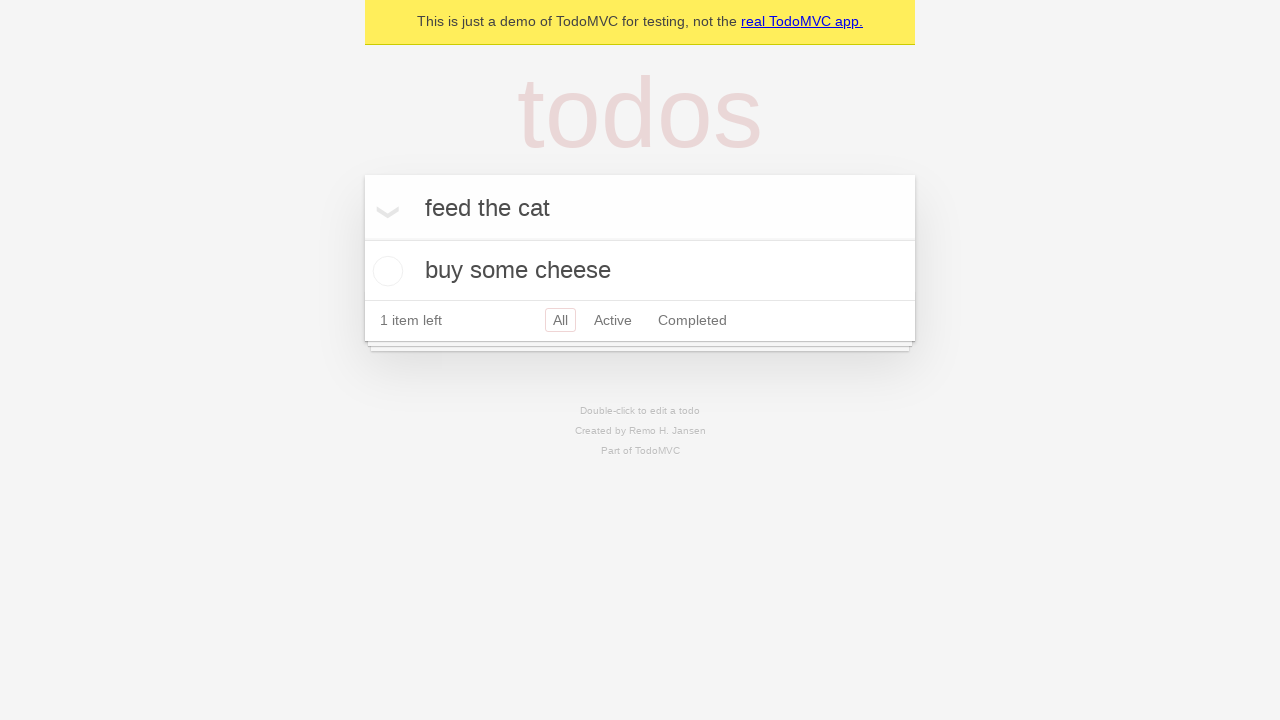

Pressed Enter to add second todo on internal:attr=[placeholder="What needs to be done?"i]
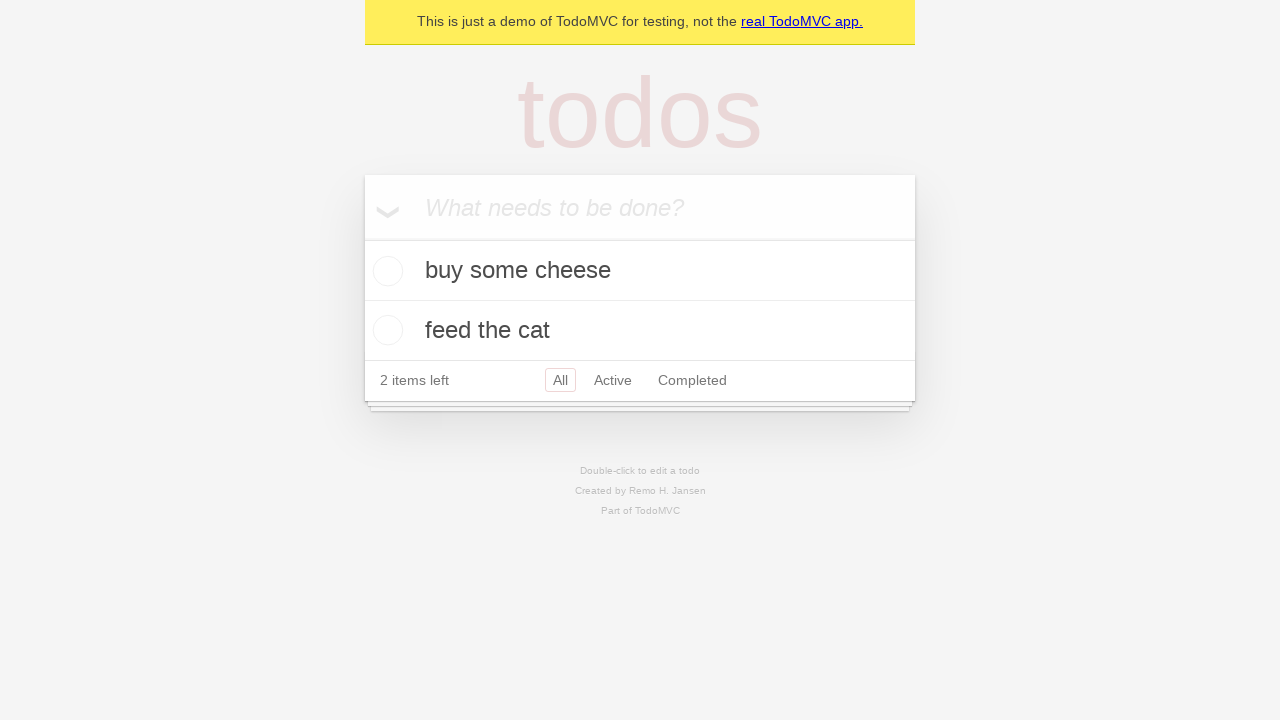

Filled todo input with 'book a doctors appointment' on internal:attr=[placeholder="What needs to be done?"i]
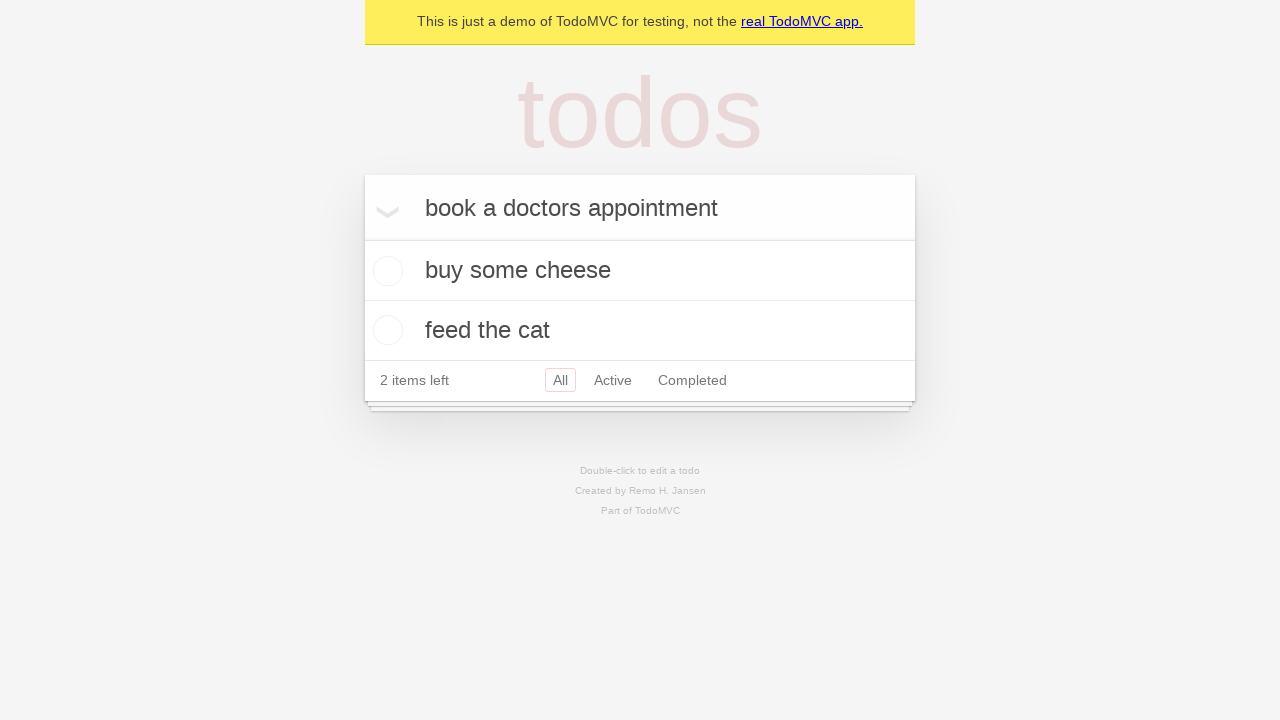

Pressed Enter to add third todo on internal:attr=[placeholder="What needs to be done?"i]
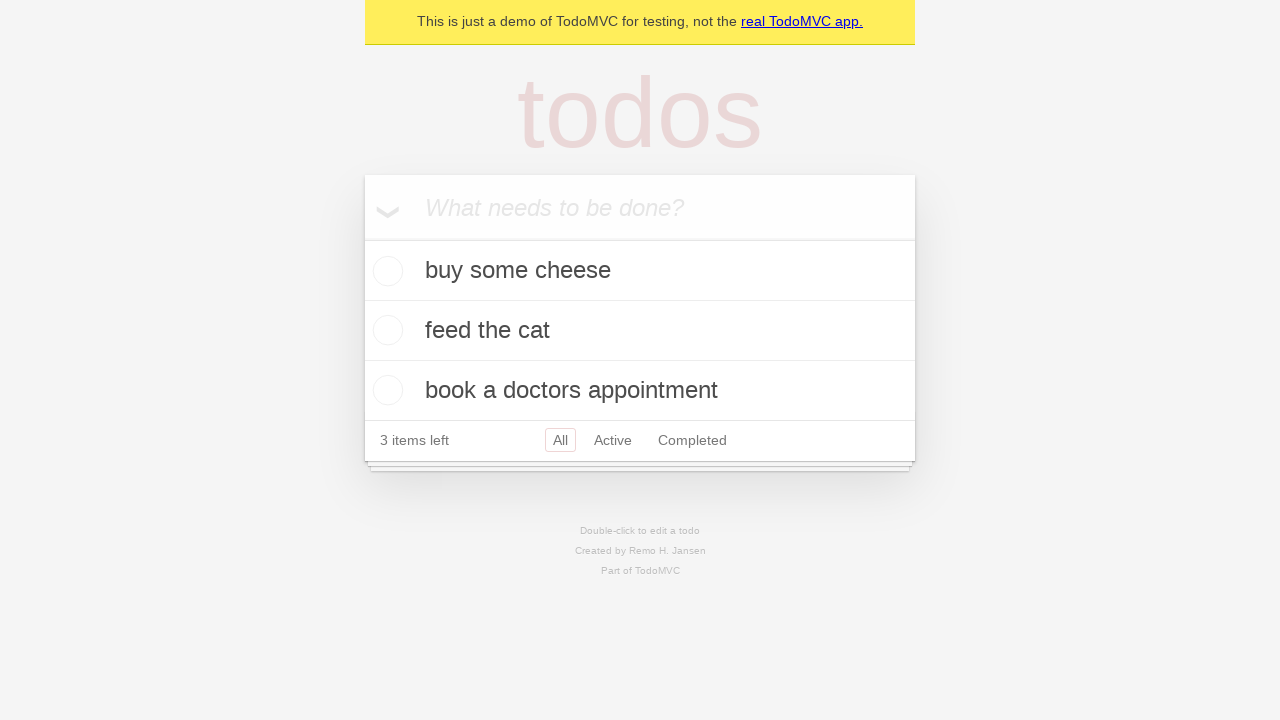

Checked the second todo item (feed the cat) at (385, 330) on internal:testid=[data-testid="todo-item"s] >> nth=1 >> internal:role=checkbox
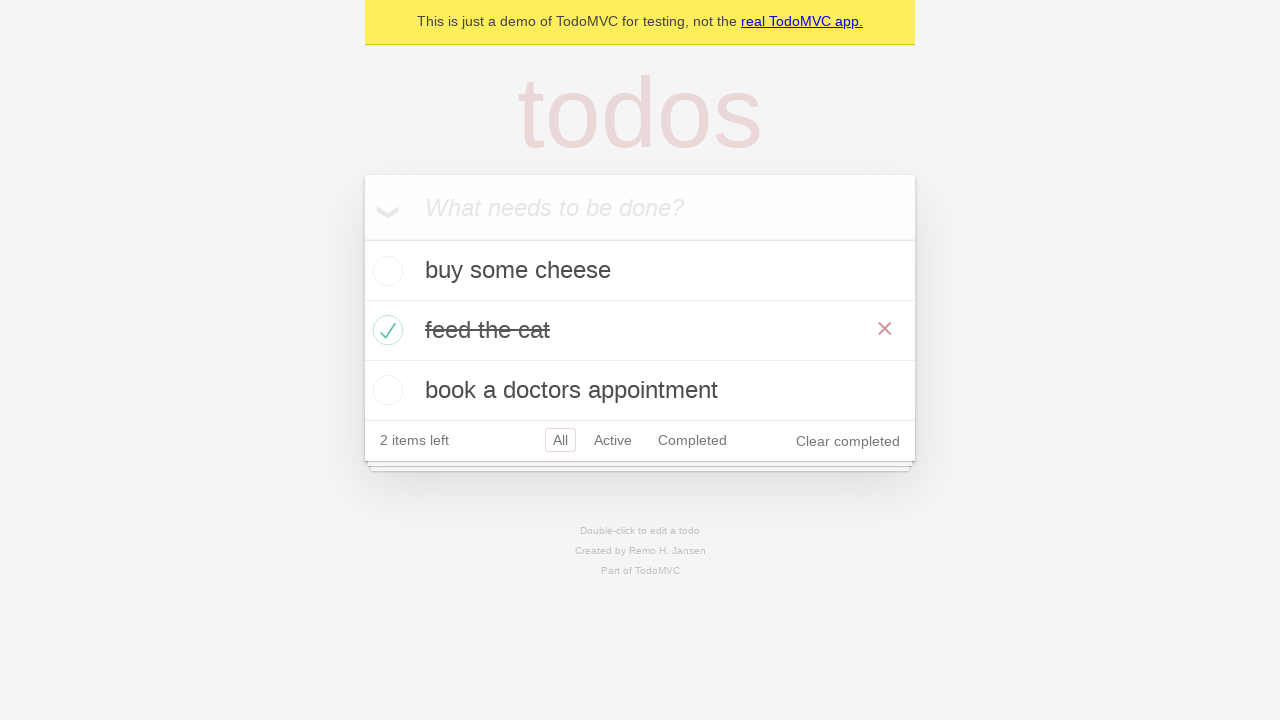

Clicked Active filter link to display only active todos at (613, 440) on internal:role=link[name="Active"i]
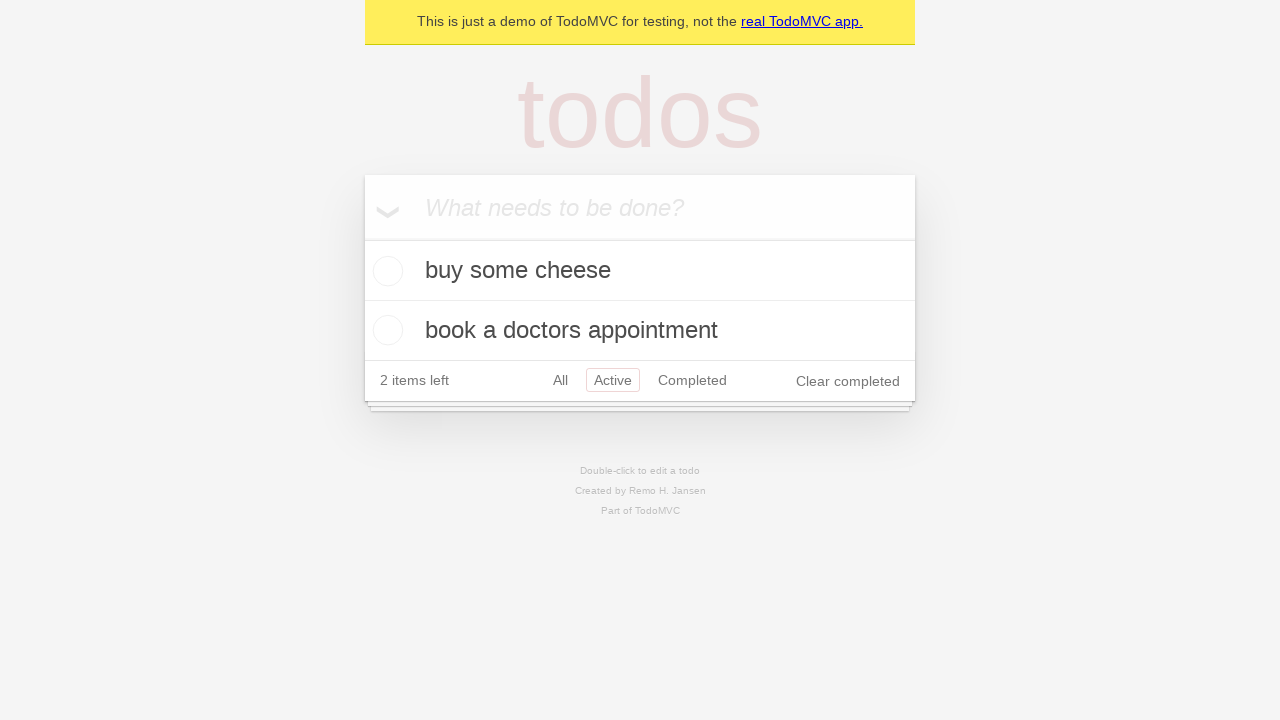

Filtered view loaded showing active todo items
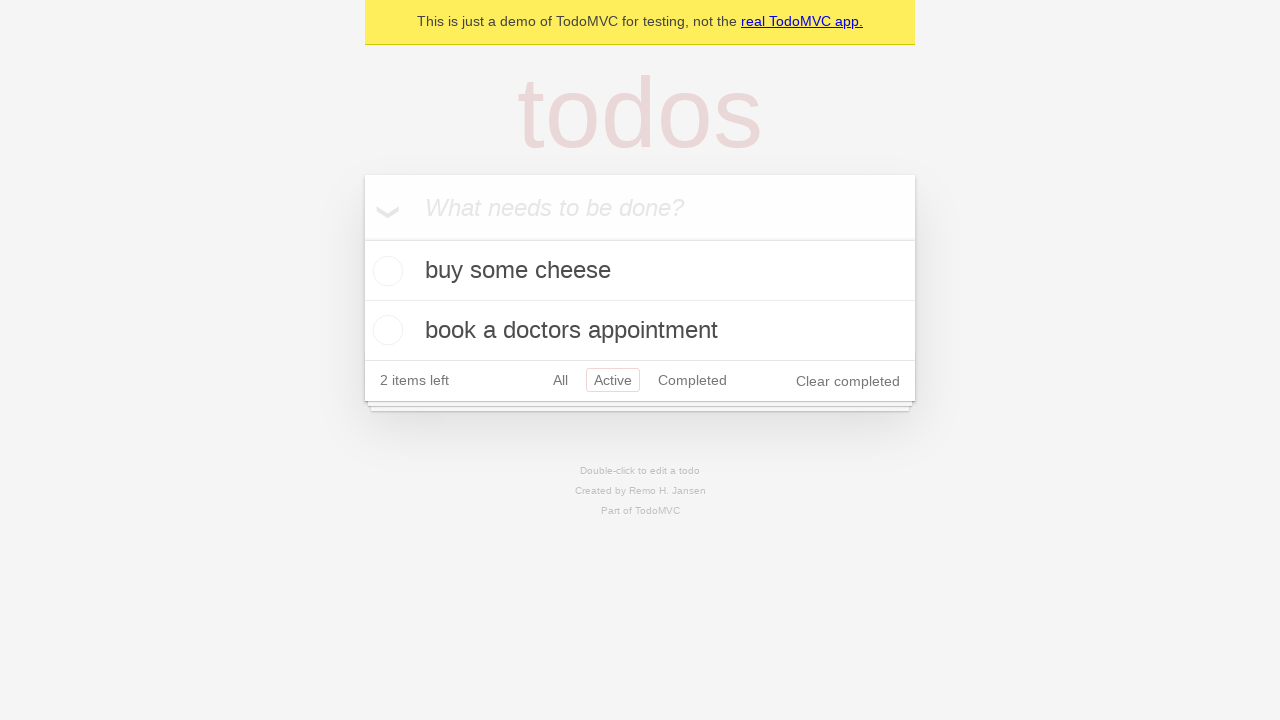

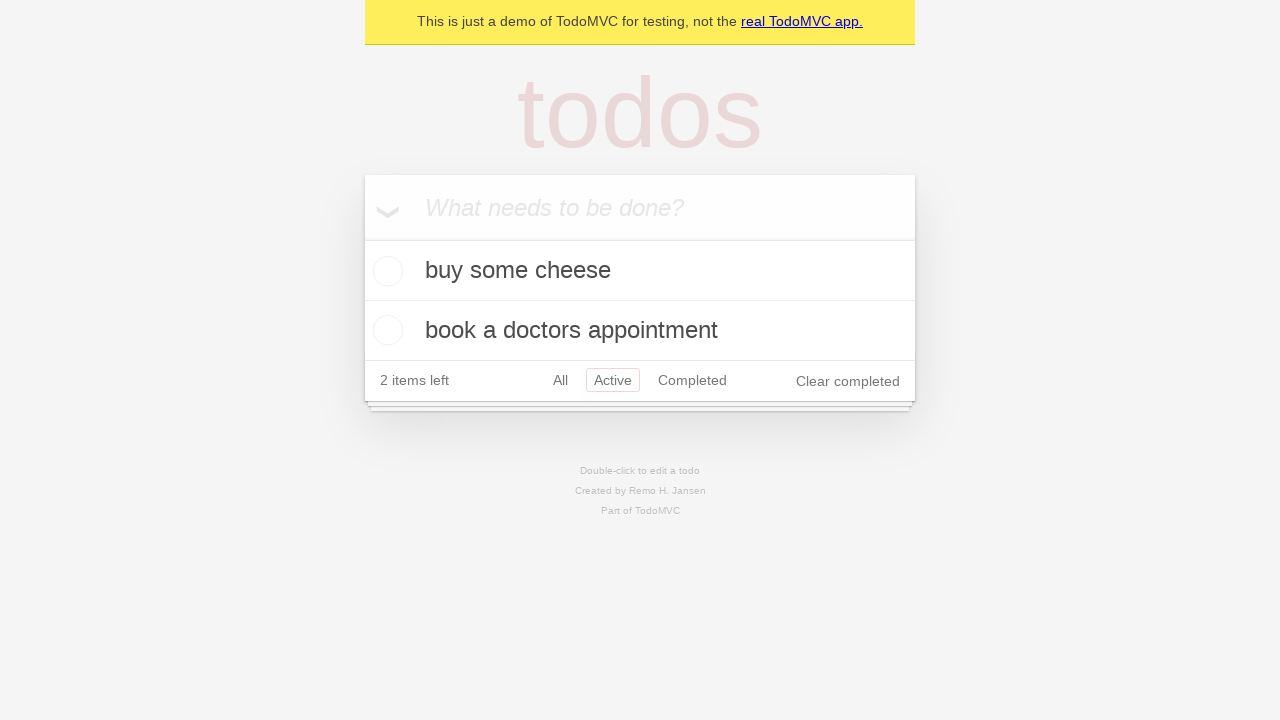